Tests TinyMCE rich text editor functionality by creating a new document, changing heading style, adding text and an image, and previewing the content.

Starting URL: https://seleniumbase.io/tinymce/

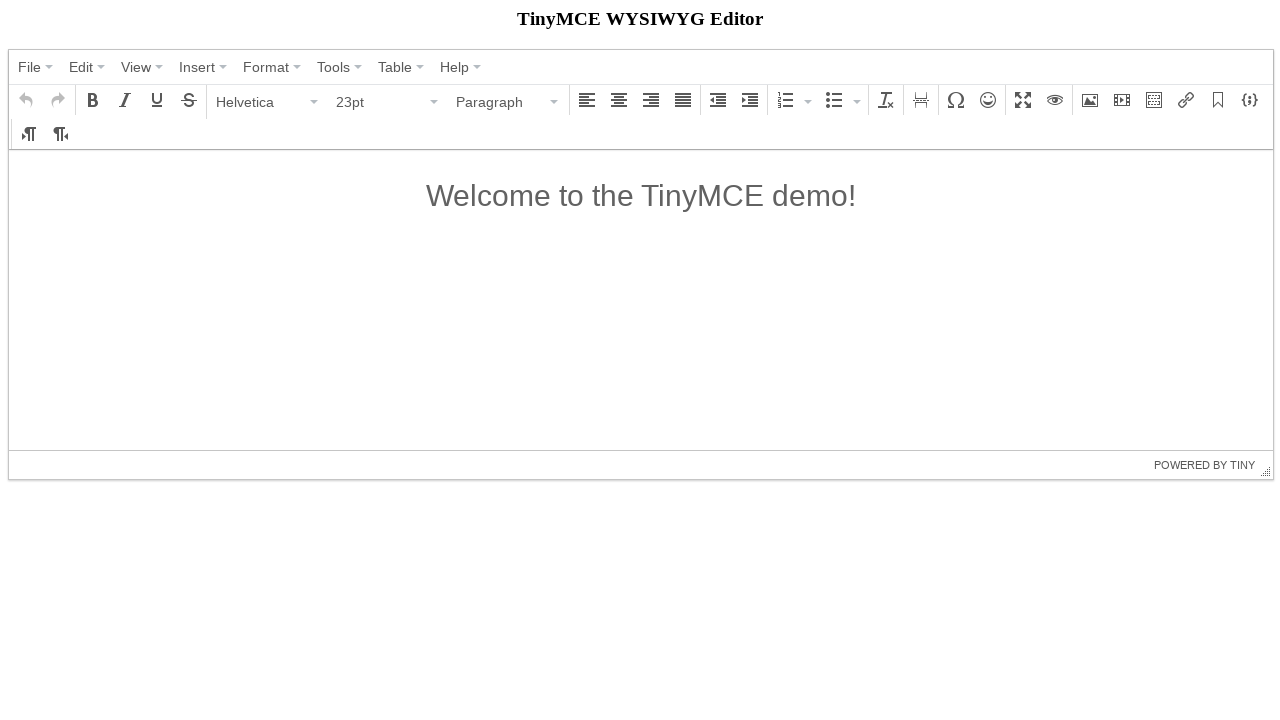

Waited for TinyMCE editor container to load
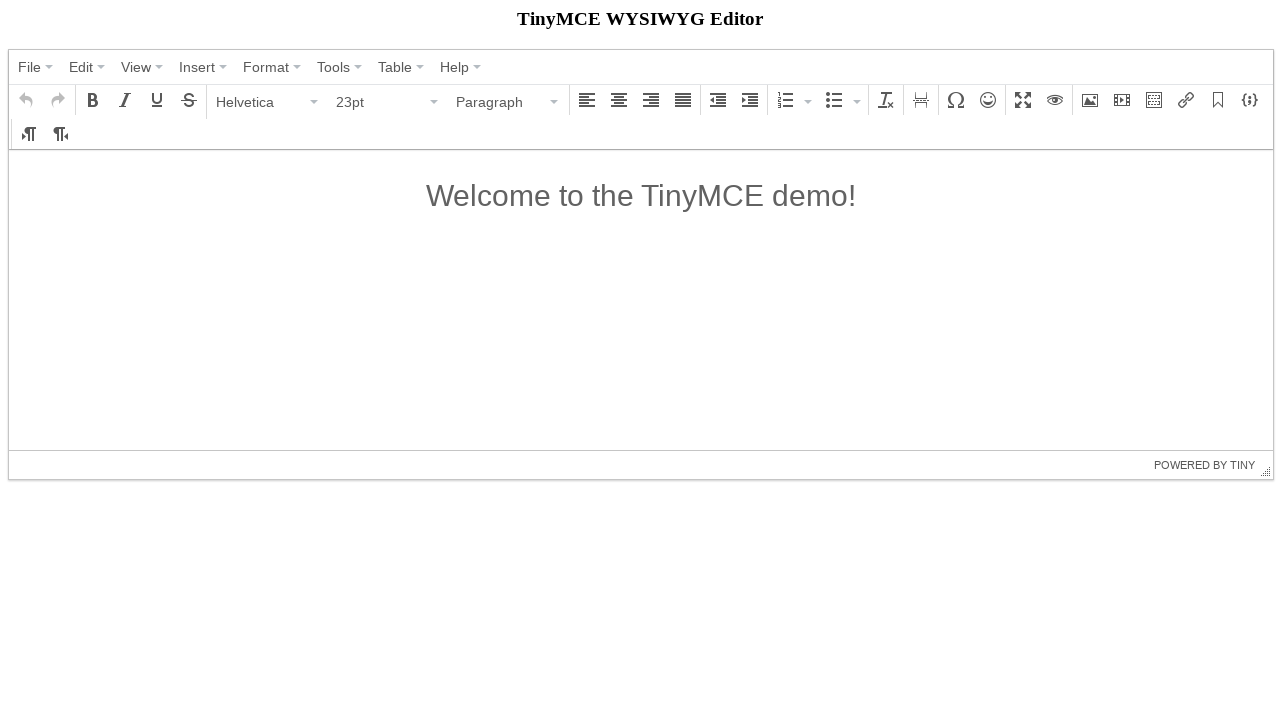

Clicked File menu at (30, 67) on span:has-text("File")
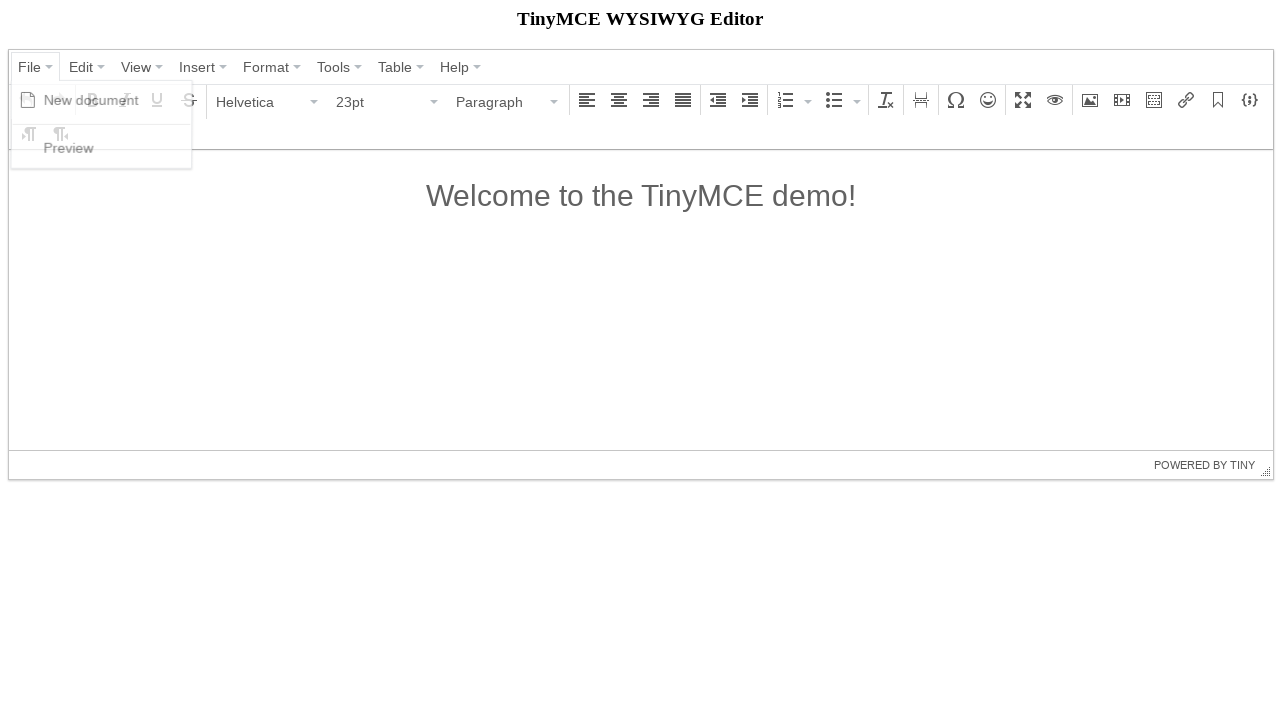

Clicked New document option at (92, 100) on span:has-text("New document")
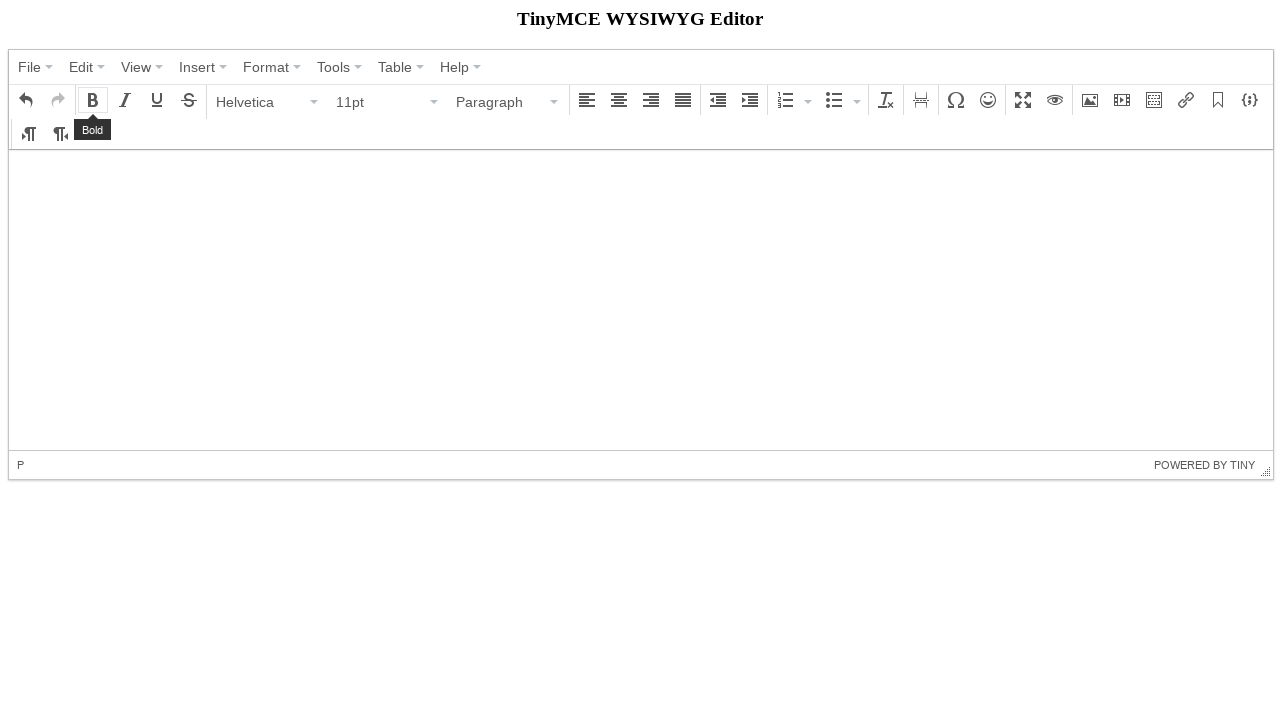

Clicked Paragraph dropdown at (501, 102) on span:has-text("Paragraph")
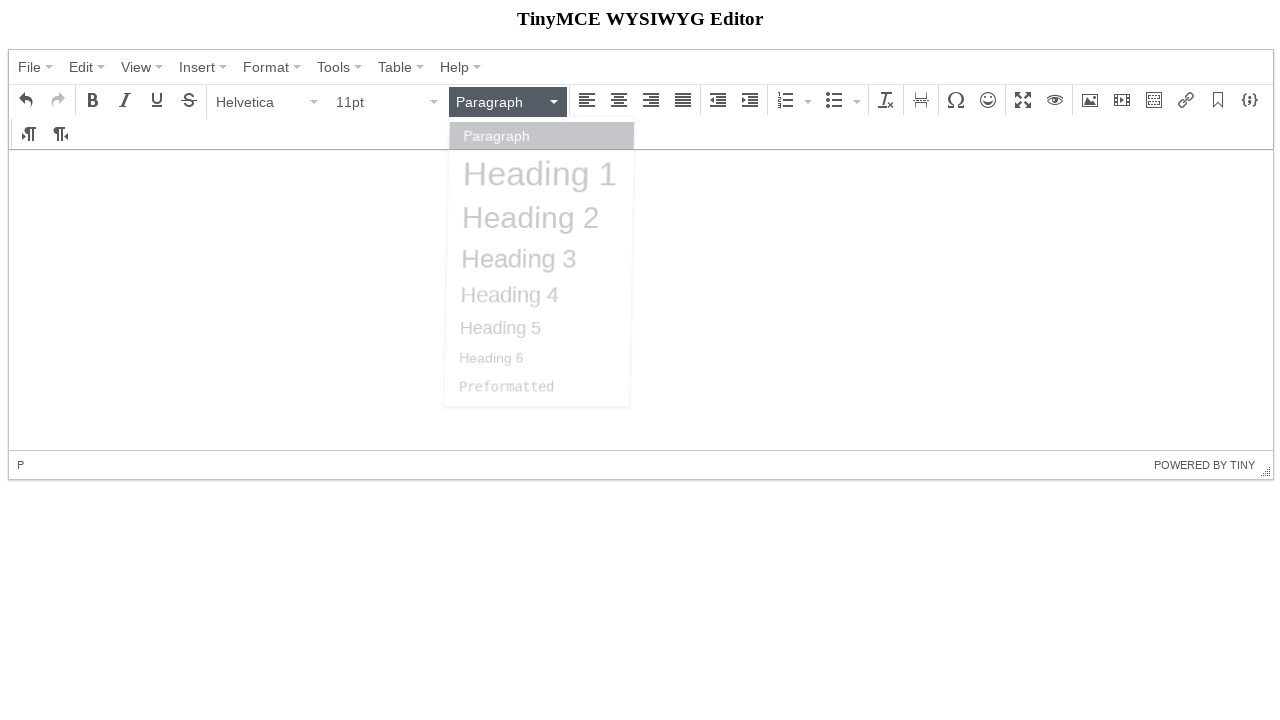

Selected Heading 2 style at (534, 218) on span:has-text("Heading 2")
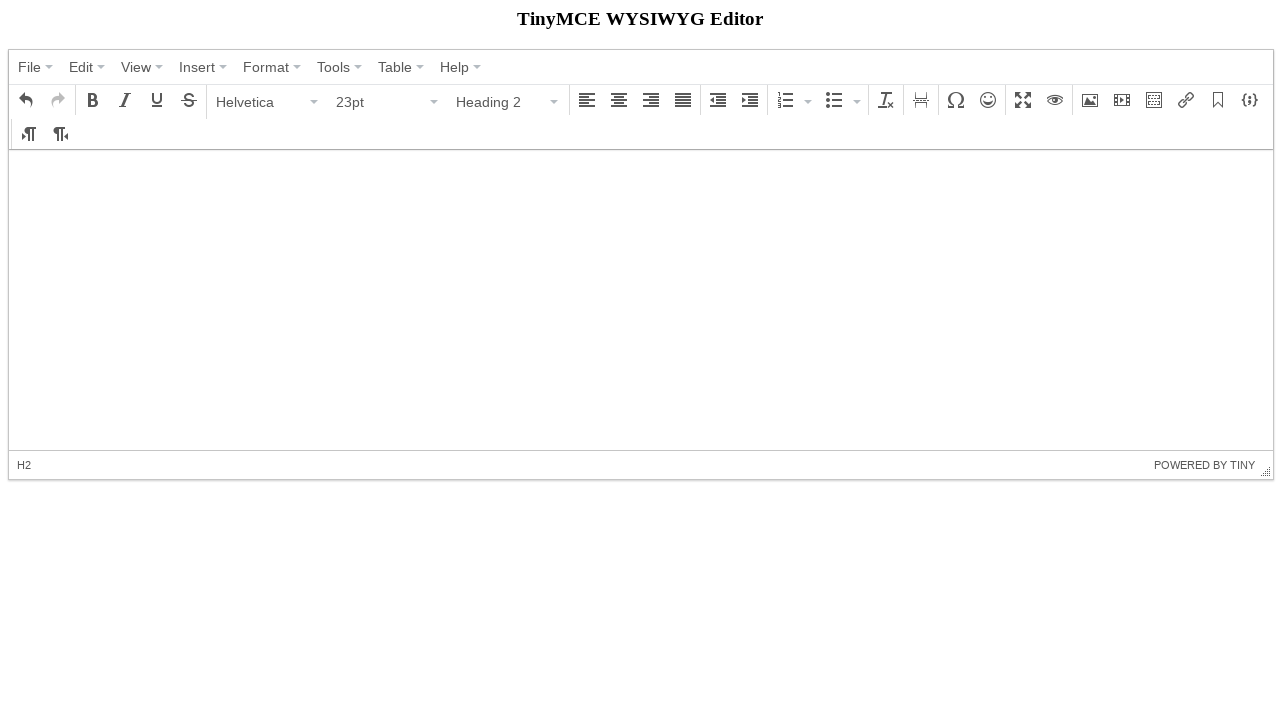

Added heading text 'Automate anything with SeleniumBase!' to editor on iframe >> nth=0 >> internal:control=enter-frame >> #tinymce
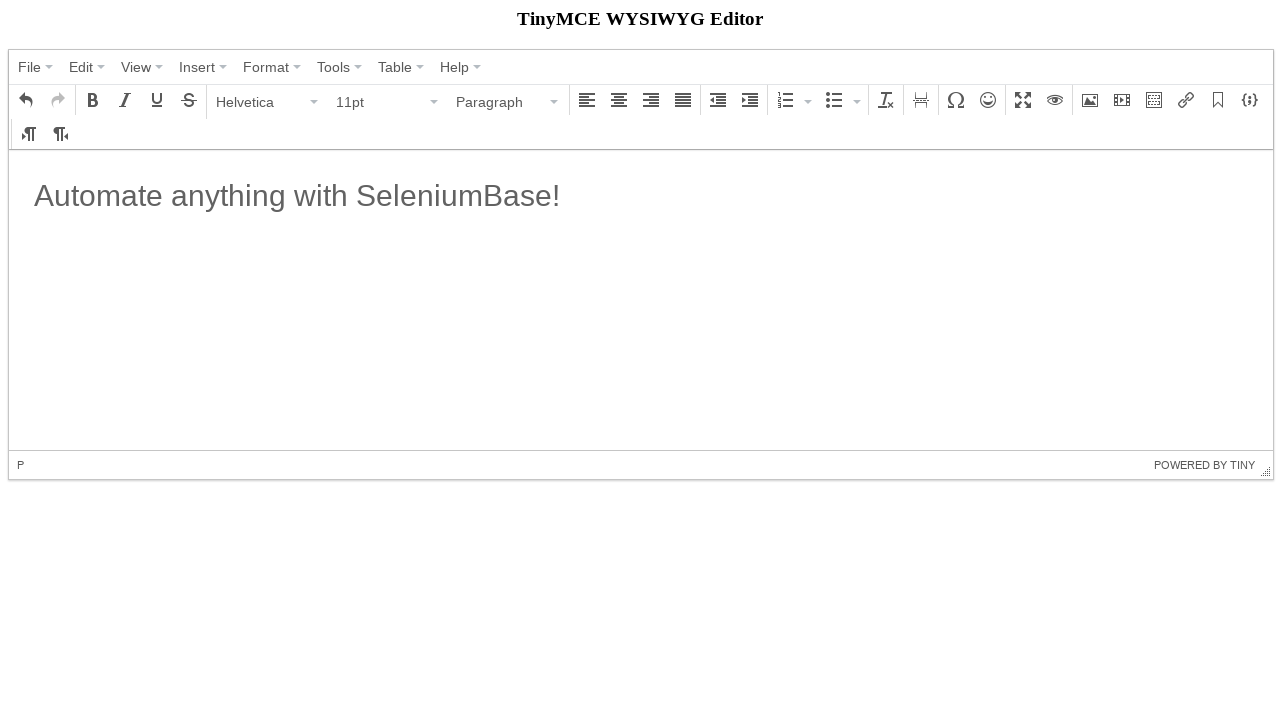

Clicked image button to insert image at (1090, 100) on button i.mce-i-image
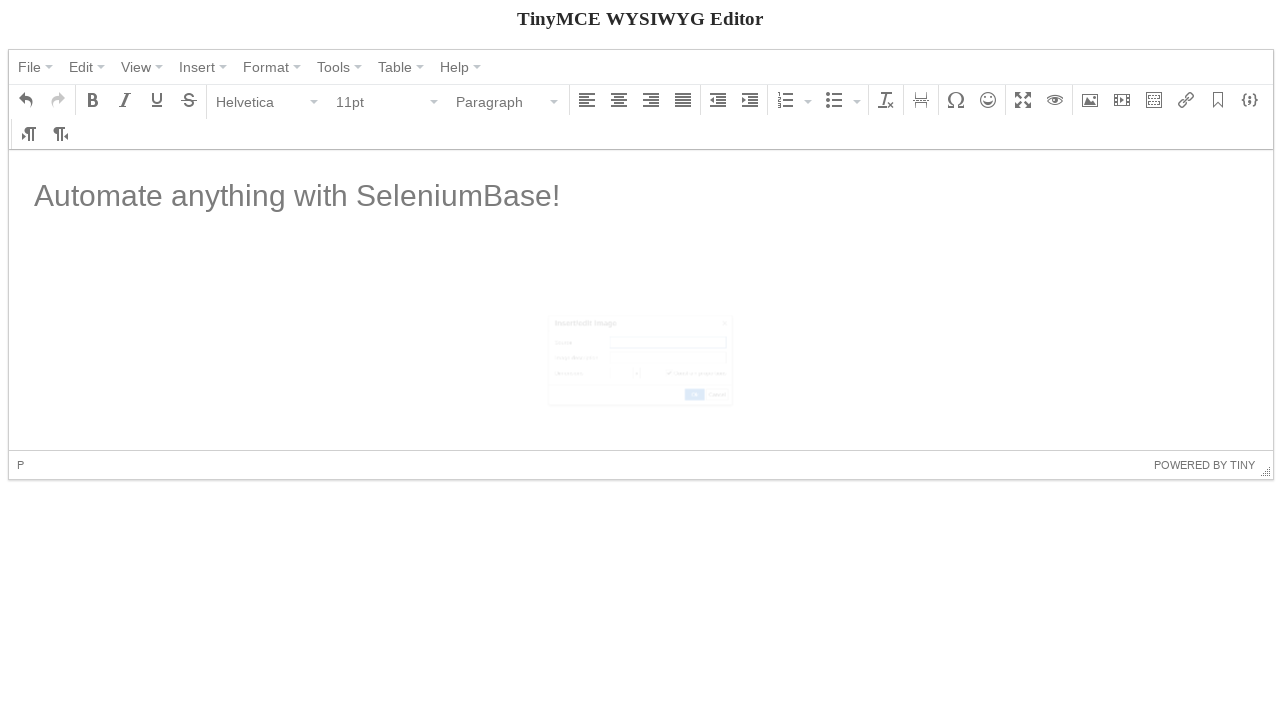

Set image width to 300 pixels on input[aria-label="Width"].mce-textbox
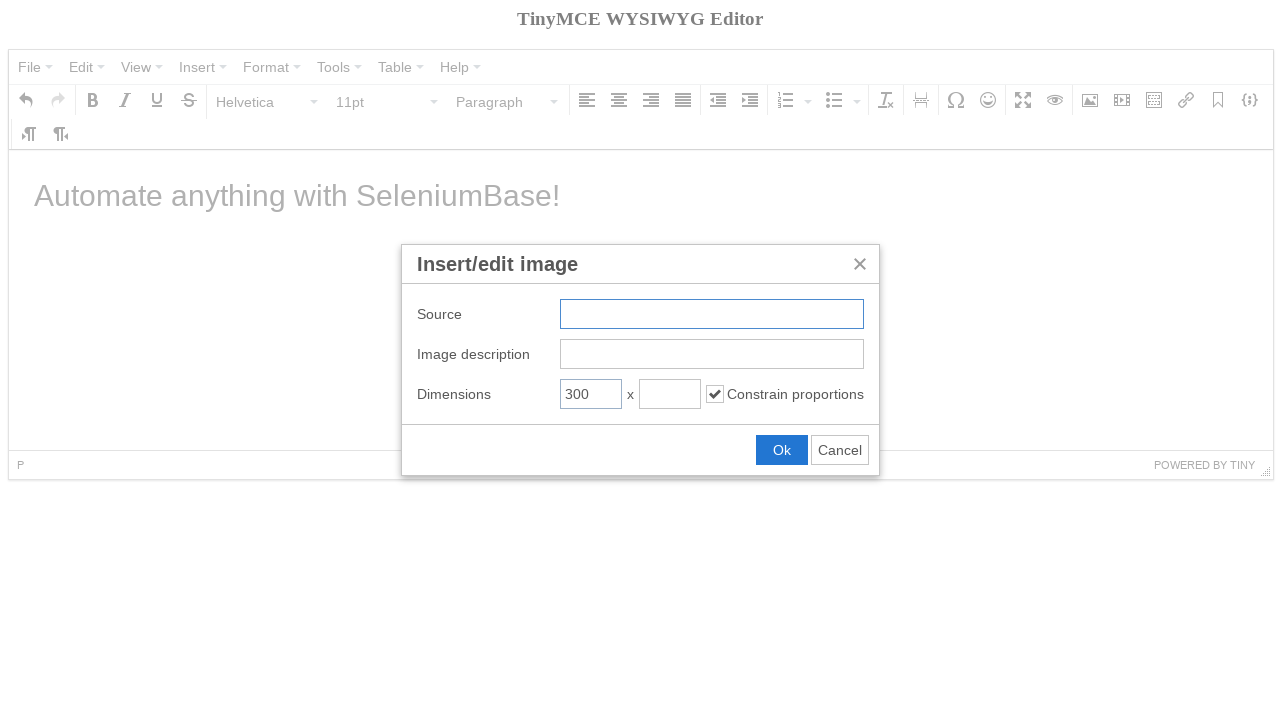

Entered image URL in the image dialog on input.mce-textbox
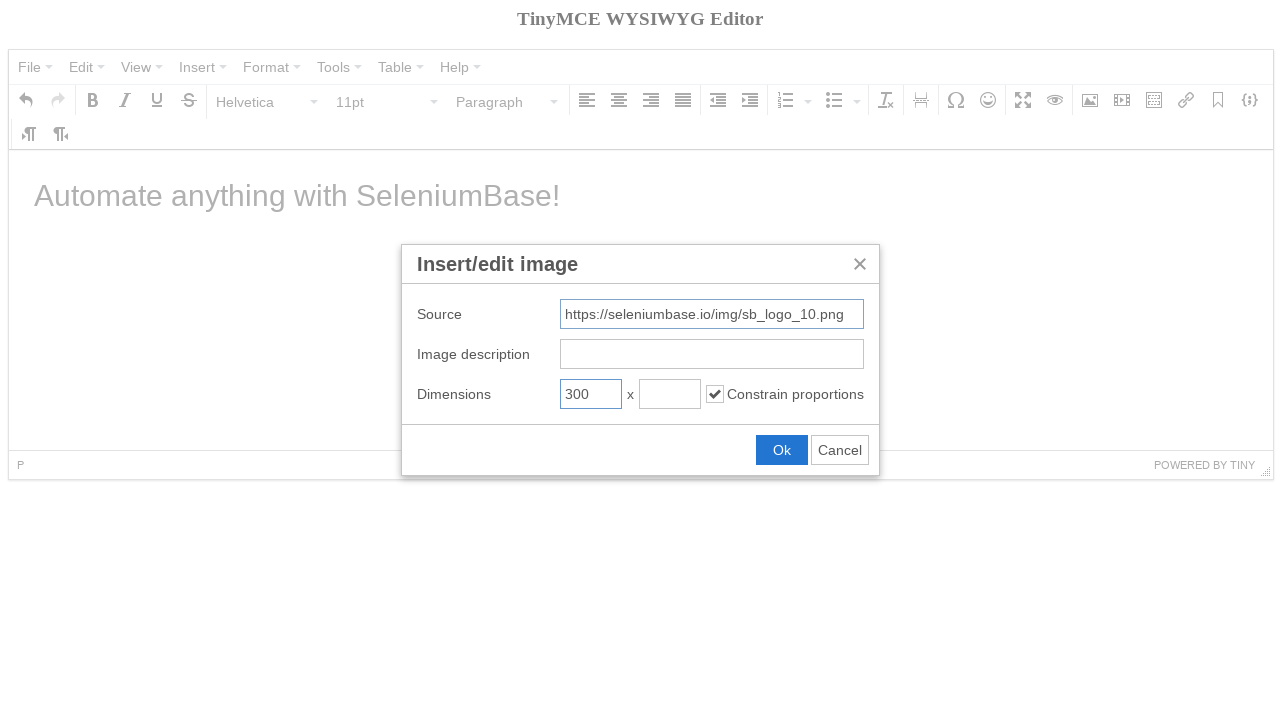

Pressed Enter to submit image URL
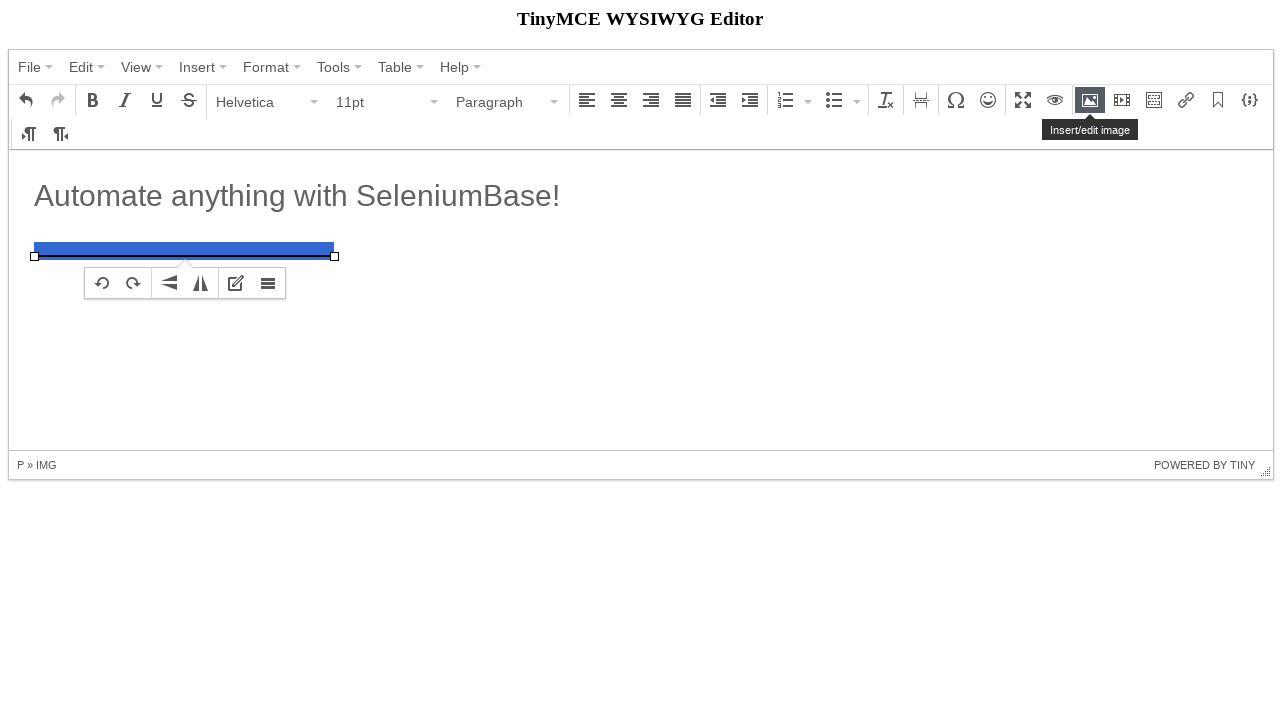

Clicked the heading in the editor iframe at (641, 196) on iframe >> nth=0 >> internal:control=enter-frame >> h2
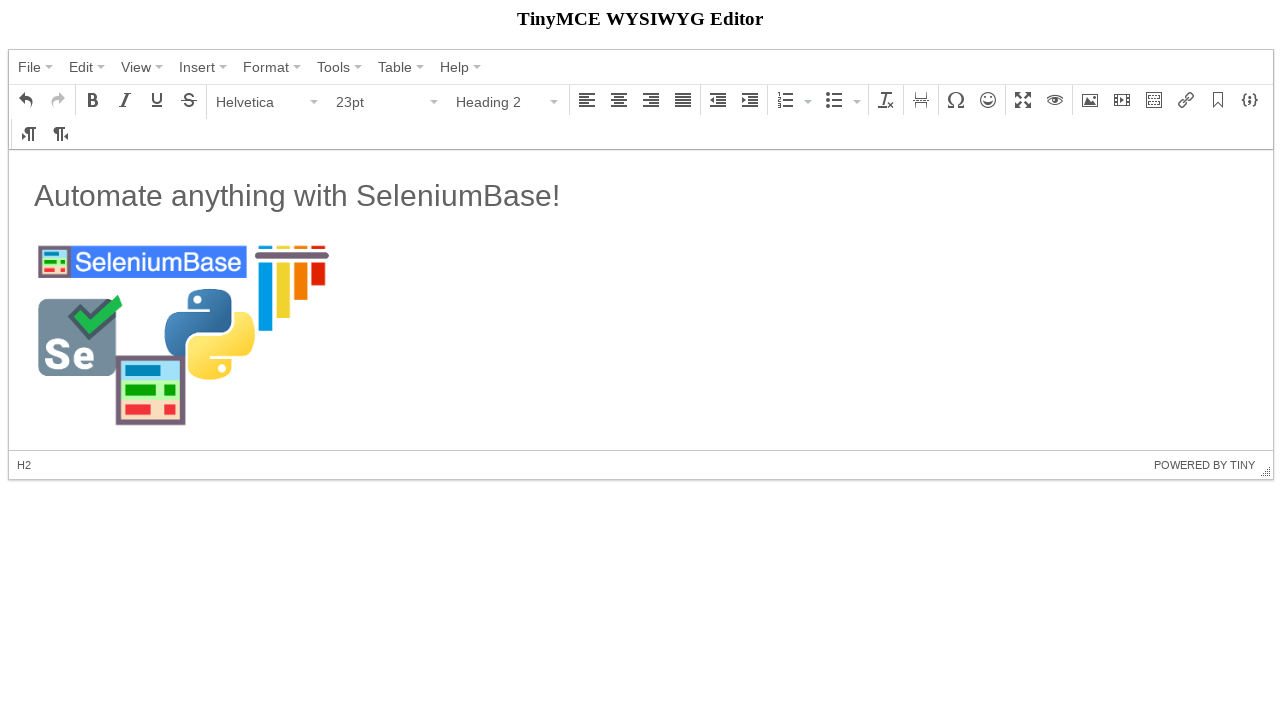

Clicked File menu again at (30, 67) on span:has-text("File")
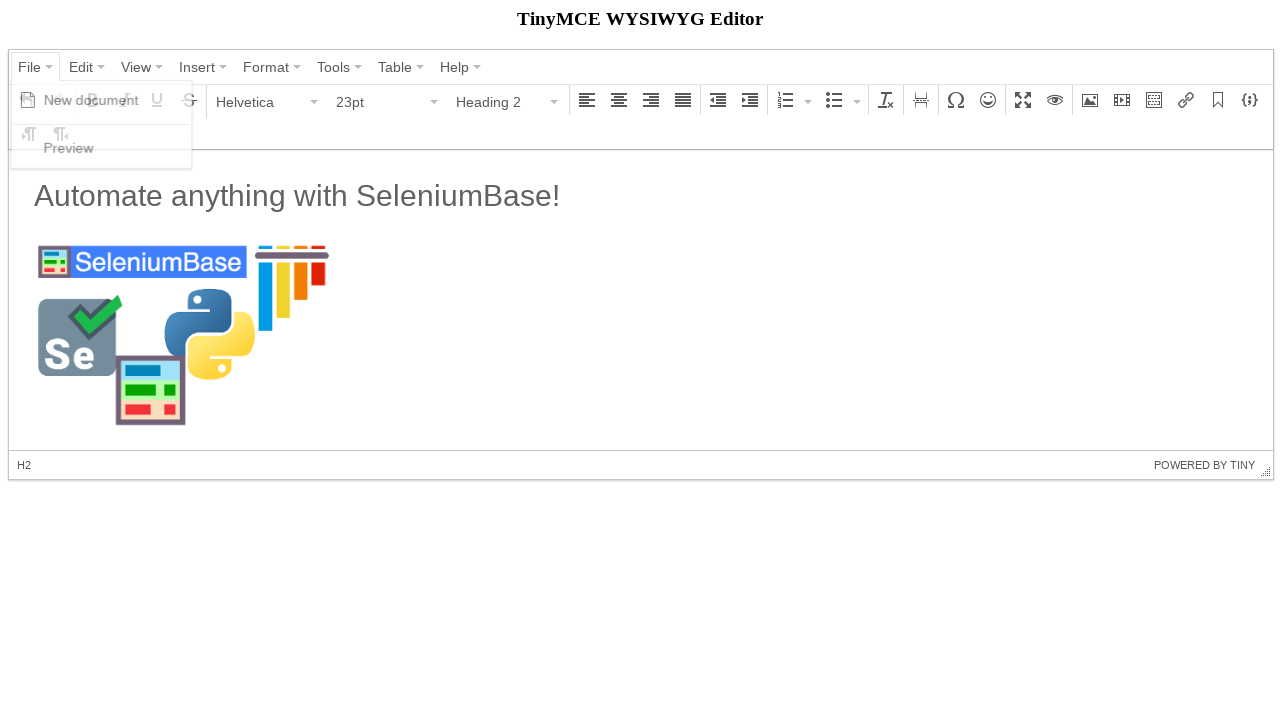

Clicked Preview option to preview content at (69, 148) on span:has-text("Preview")
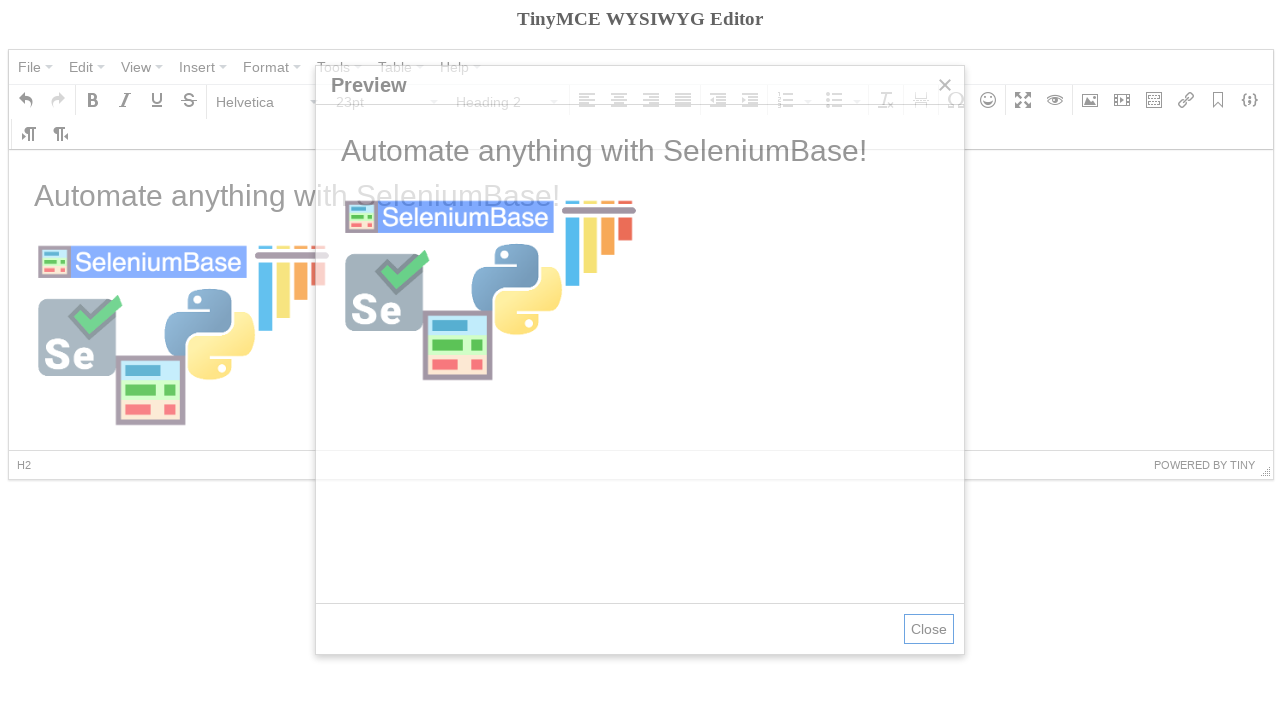

Preview iframe loaded and displayed
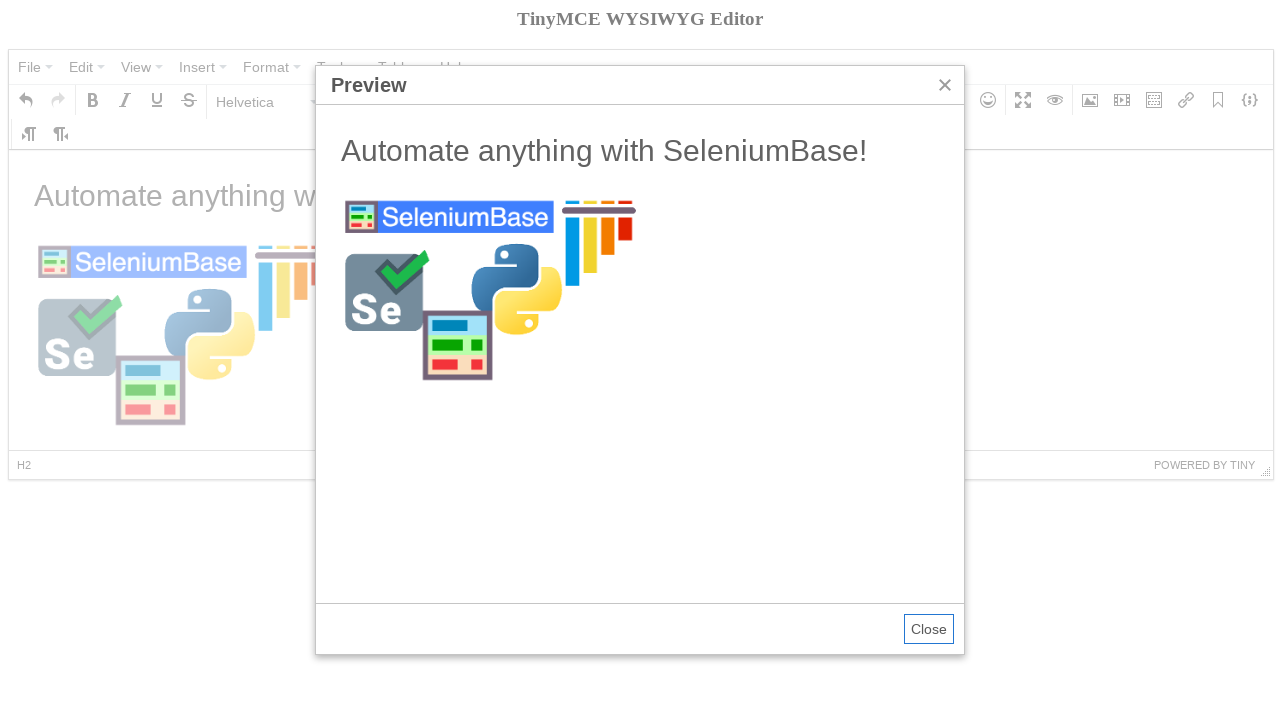

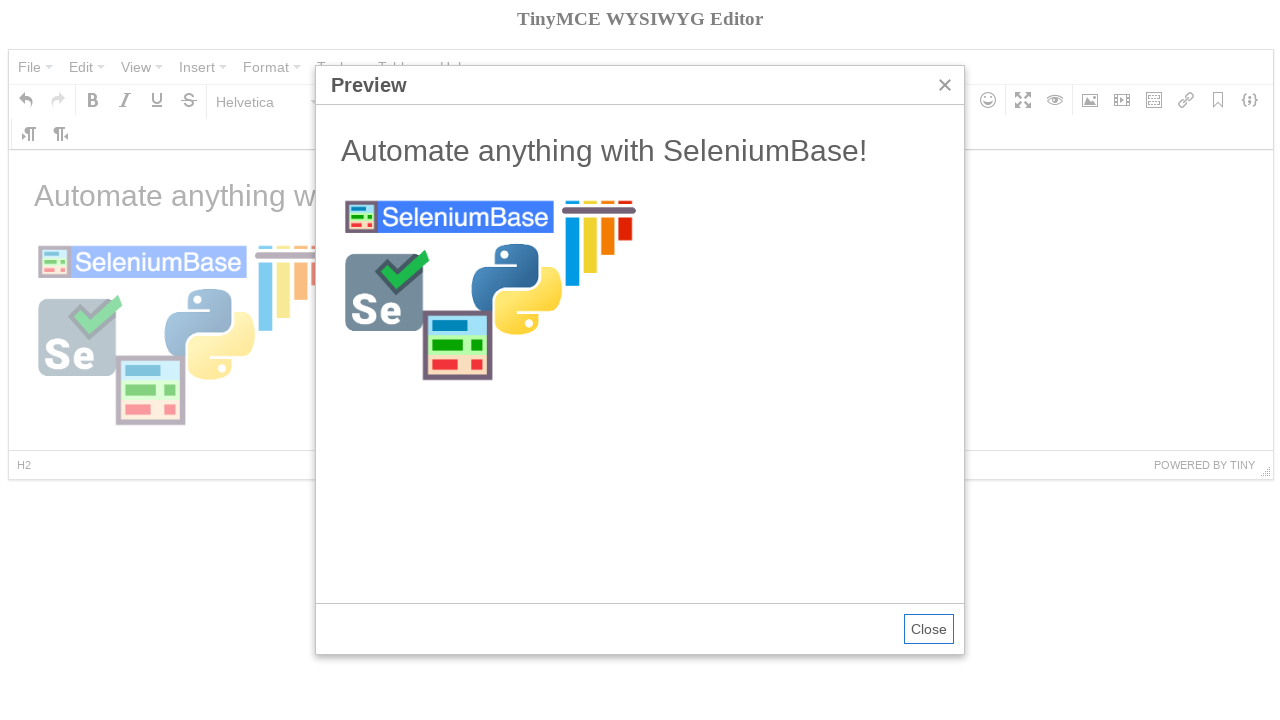